Tests number input field functionality by entering a numeric value and verifying the URL contains "inputs"

Starting URL: https://the-internet.herokuapp.com/inputs

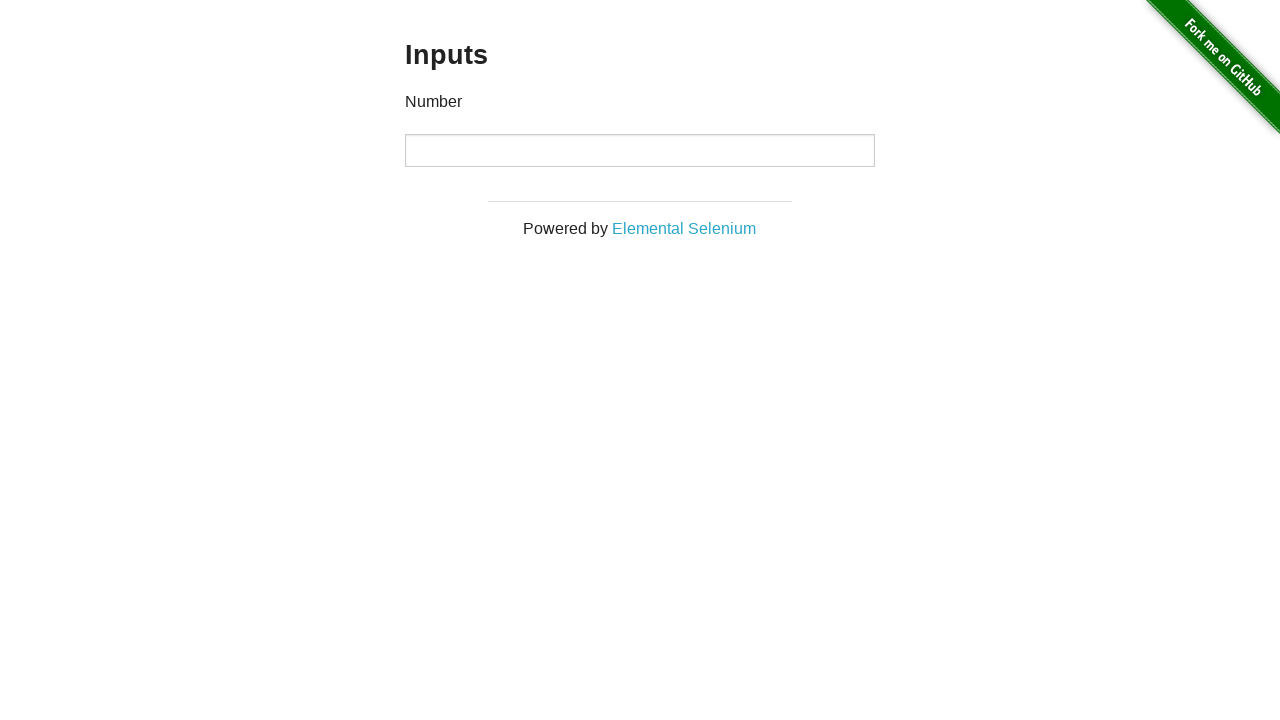

Verified that current URL contains 'inputs'
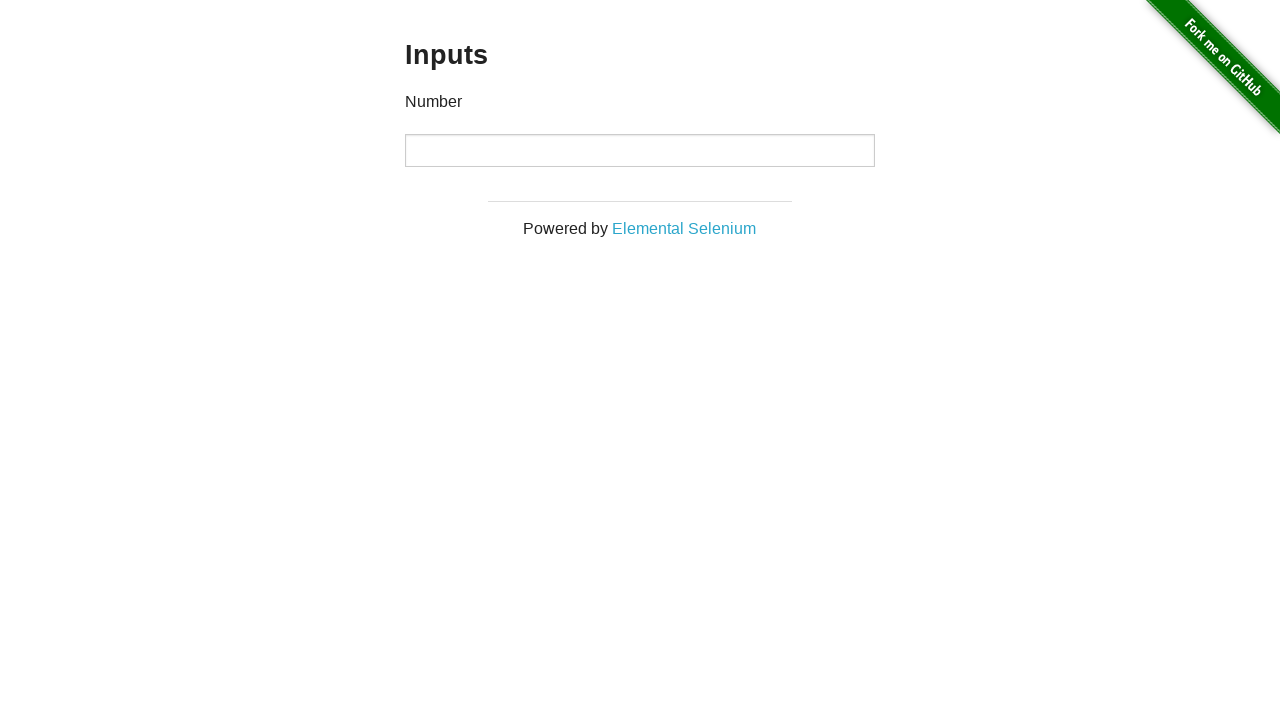

Filled number input field with value '5' on input[type='number']
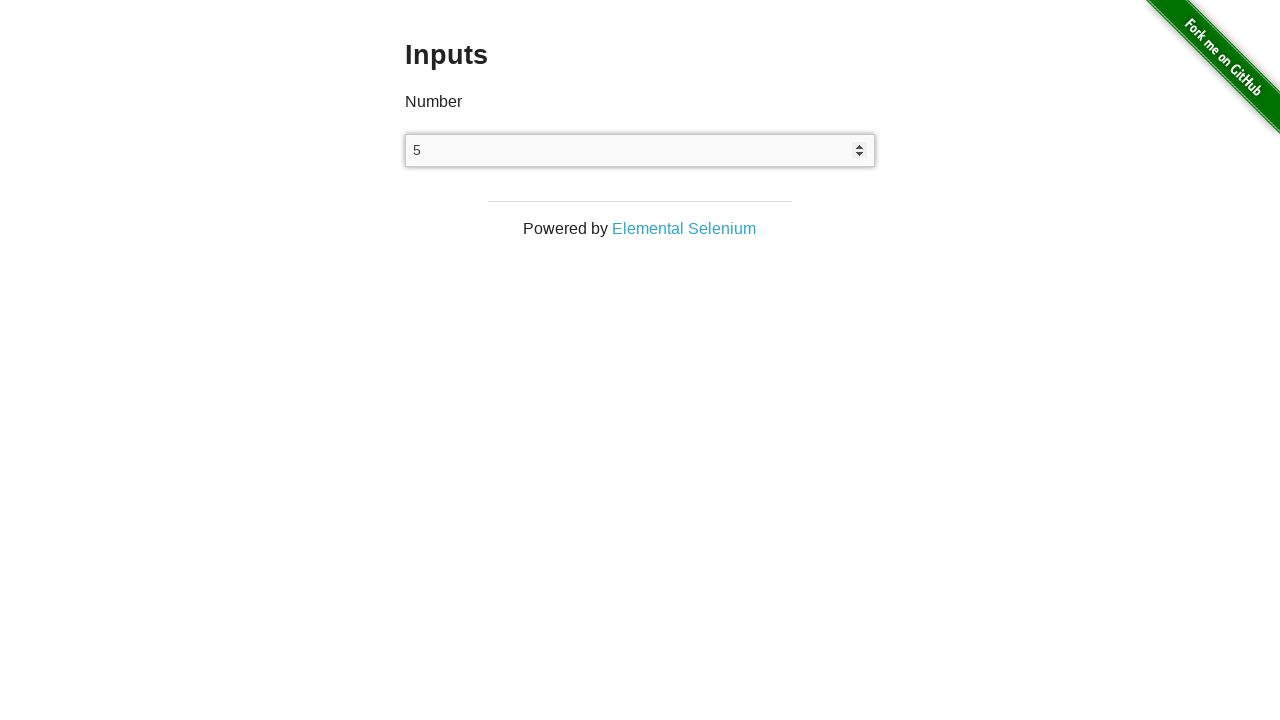

Retrieved the value from number input field
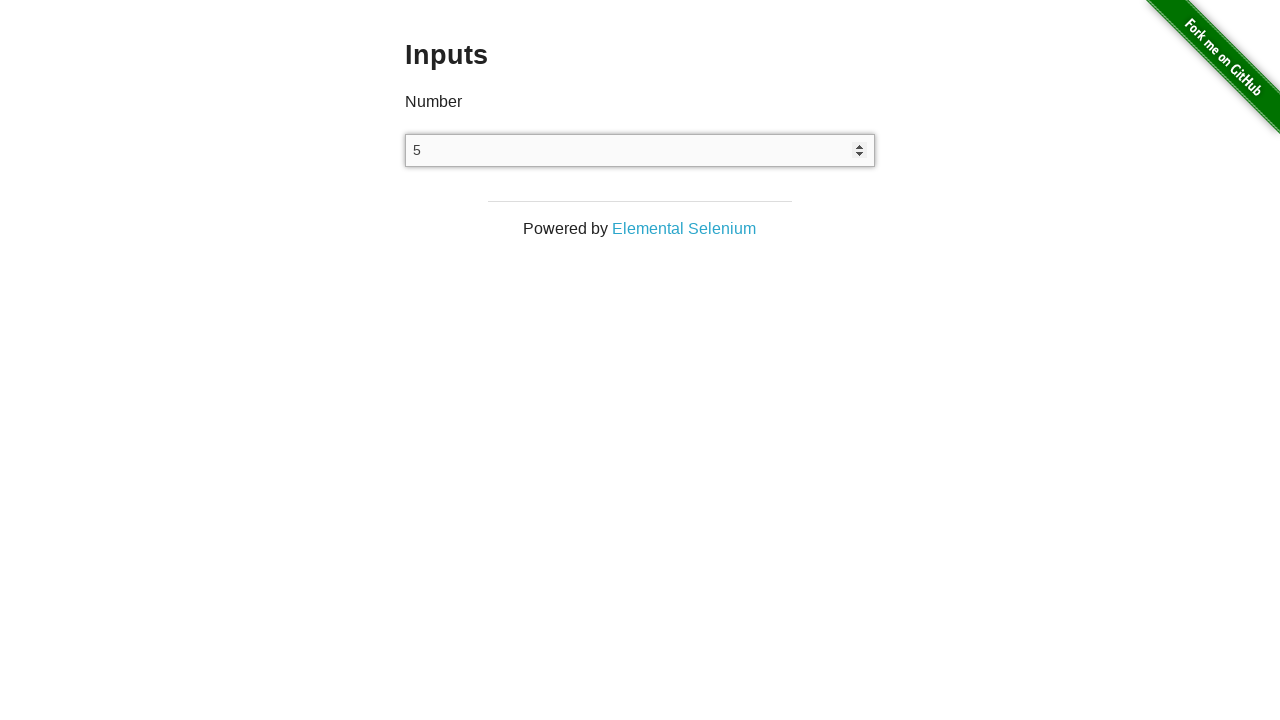

Verified that the input value equals '5'
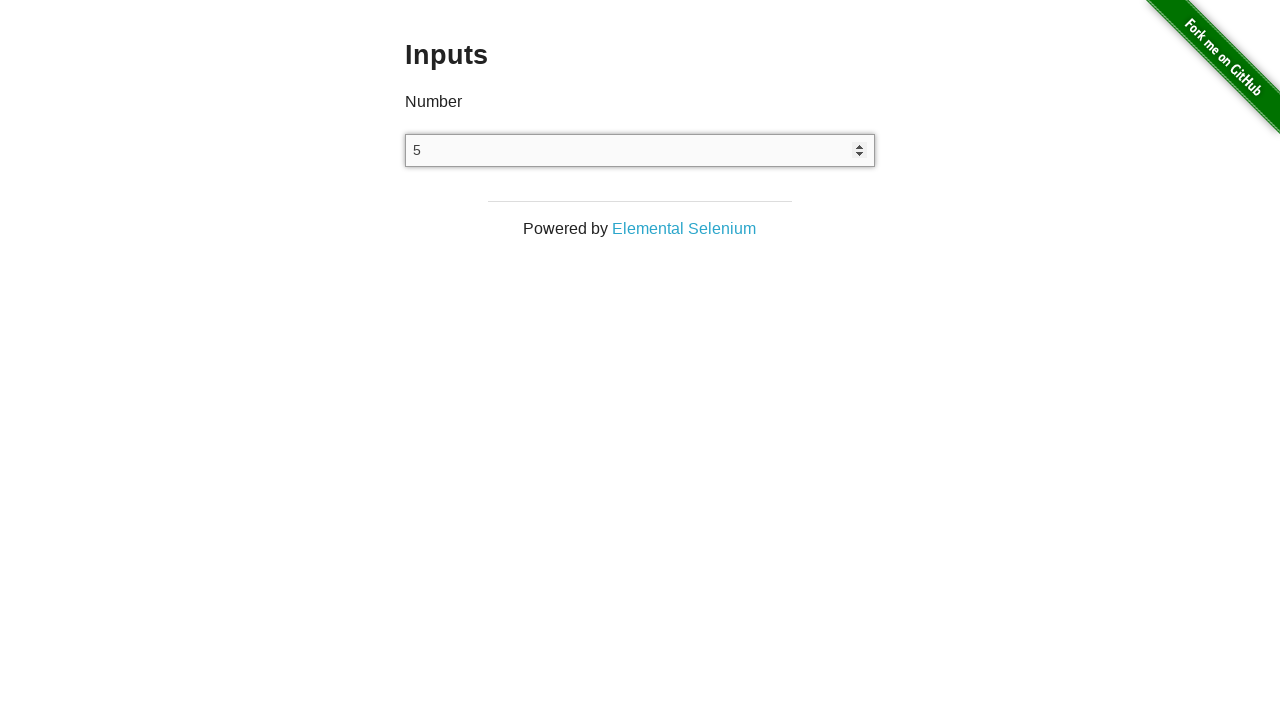

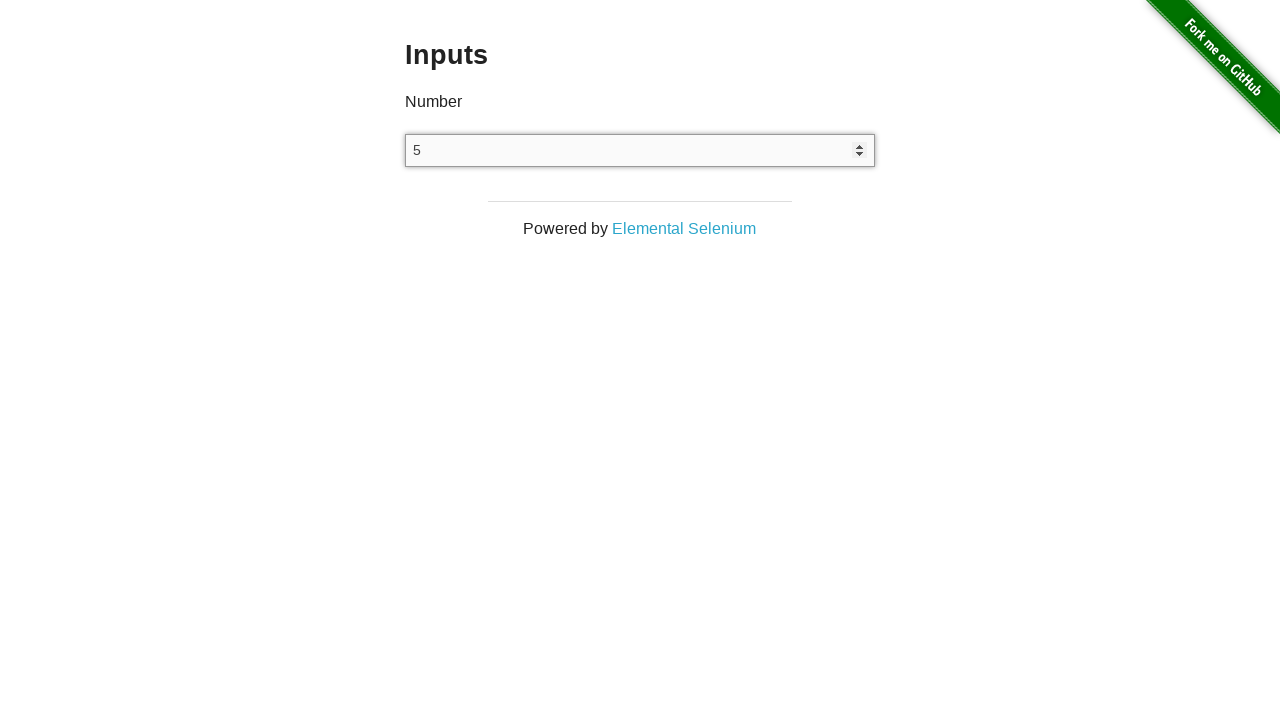